Tests a demo table page by clicking on the demo table link and verifying that the table with user data loads correctly. The test navigates to the table and validates its presence.

Starting URL: http://automationbykrishna.com/

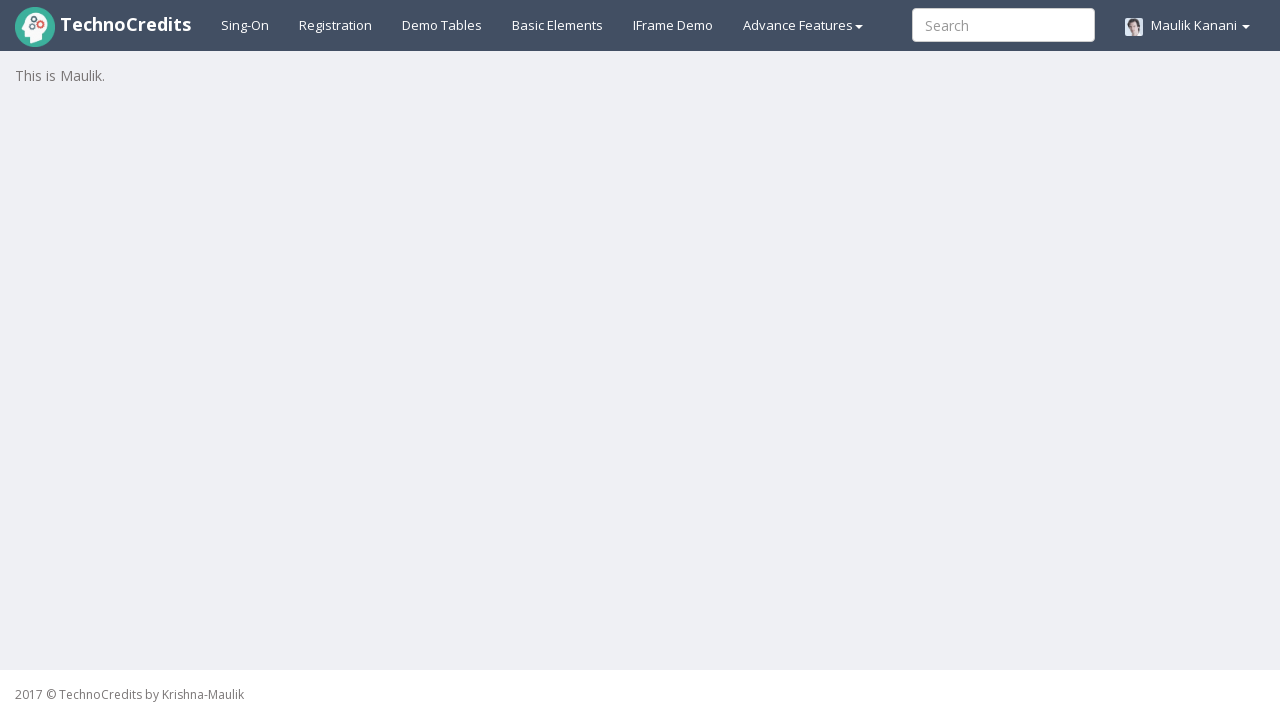

Clicked on demo table link at (442, 25) on #demotable
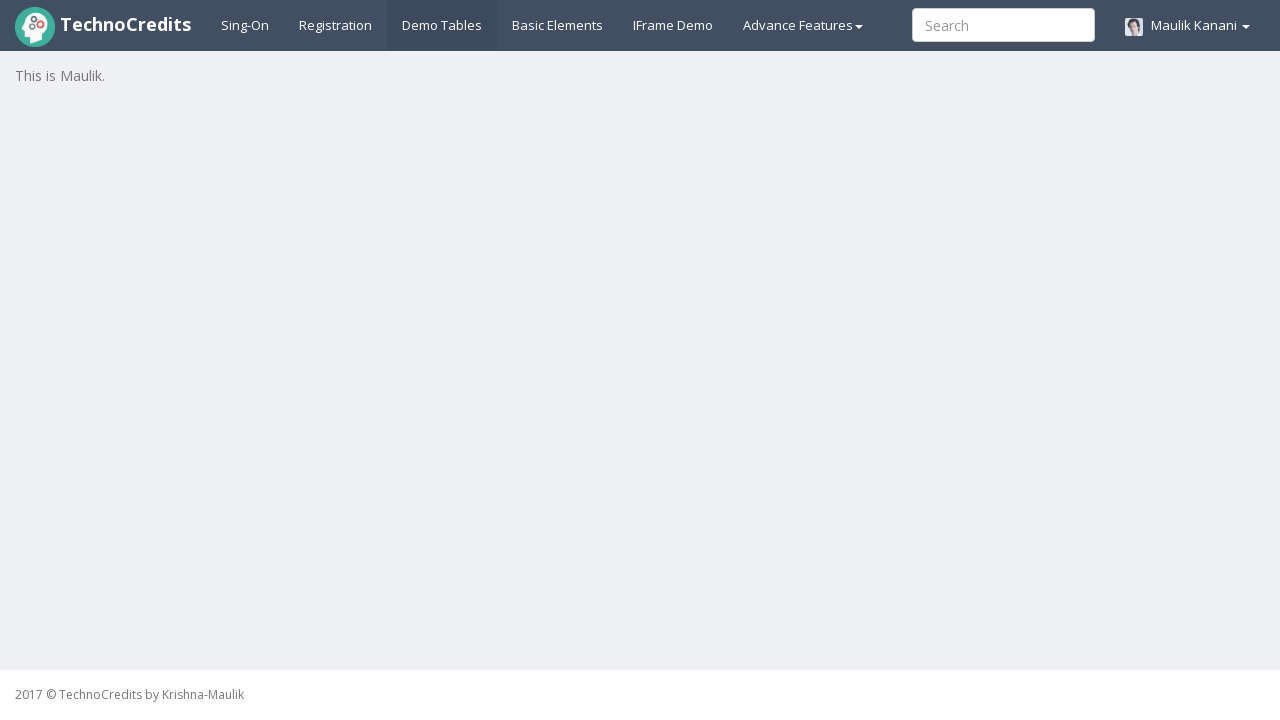

Table with user data loaded successfully
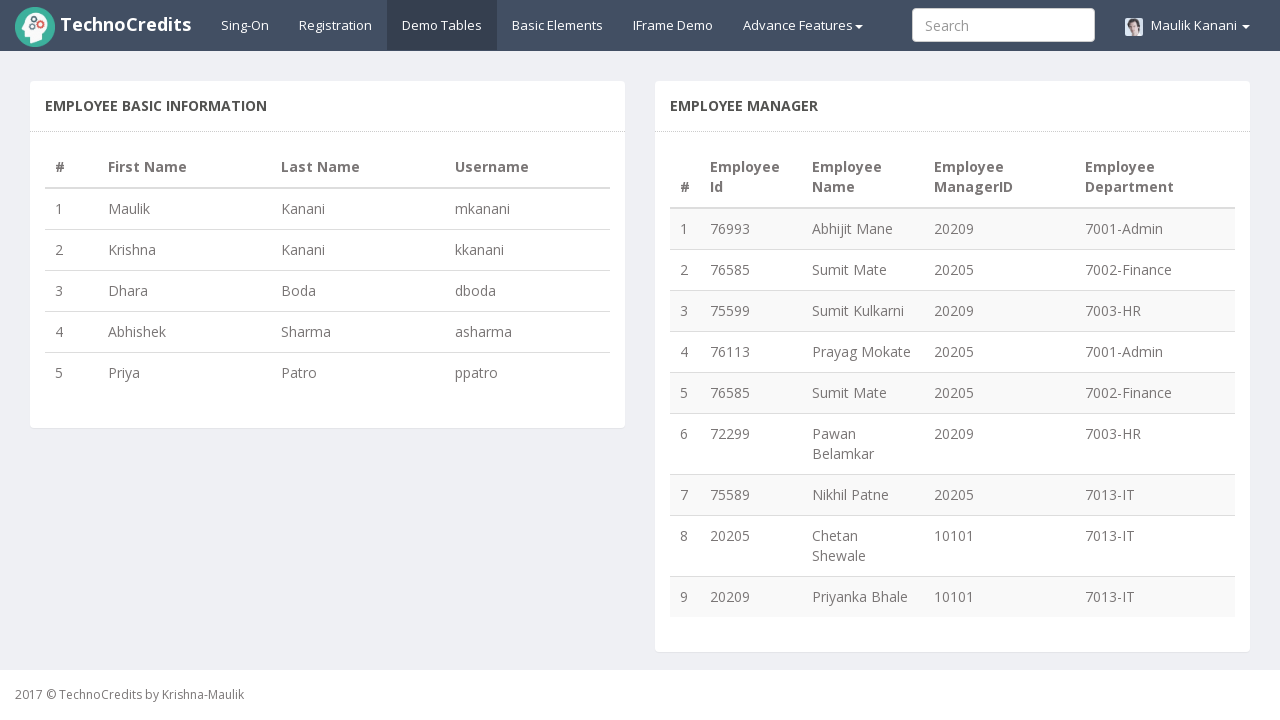

Located table rows using XPath selector
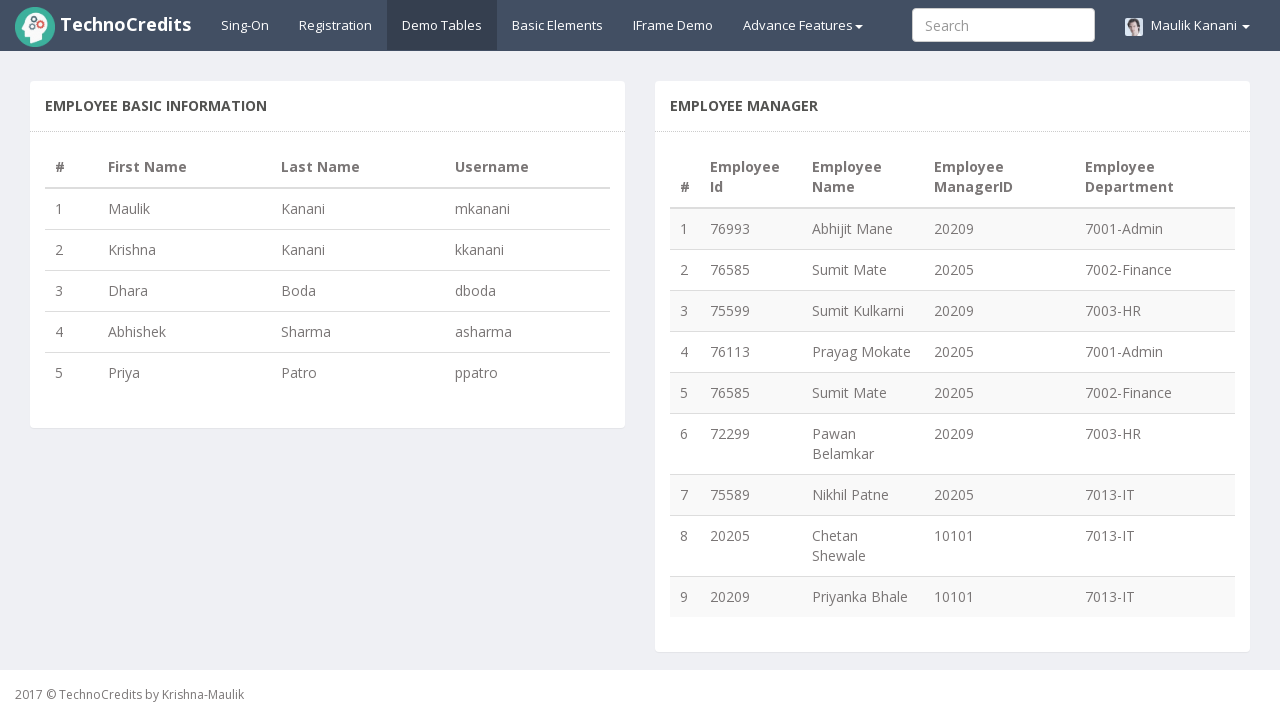

Verified first table row is present - table with user data validated
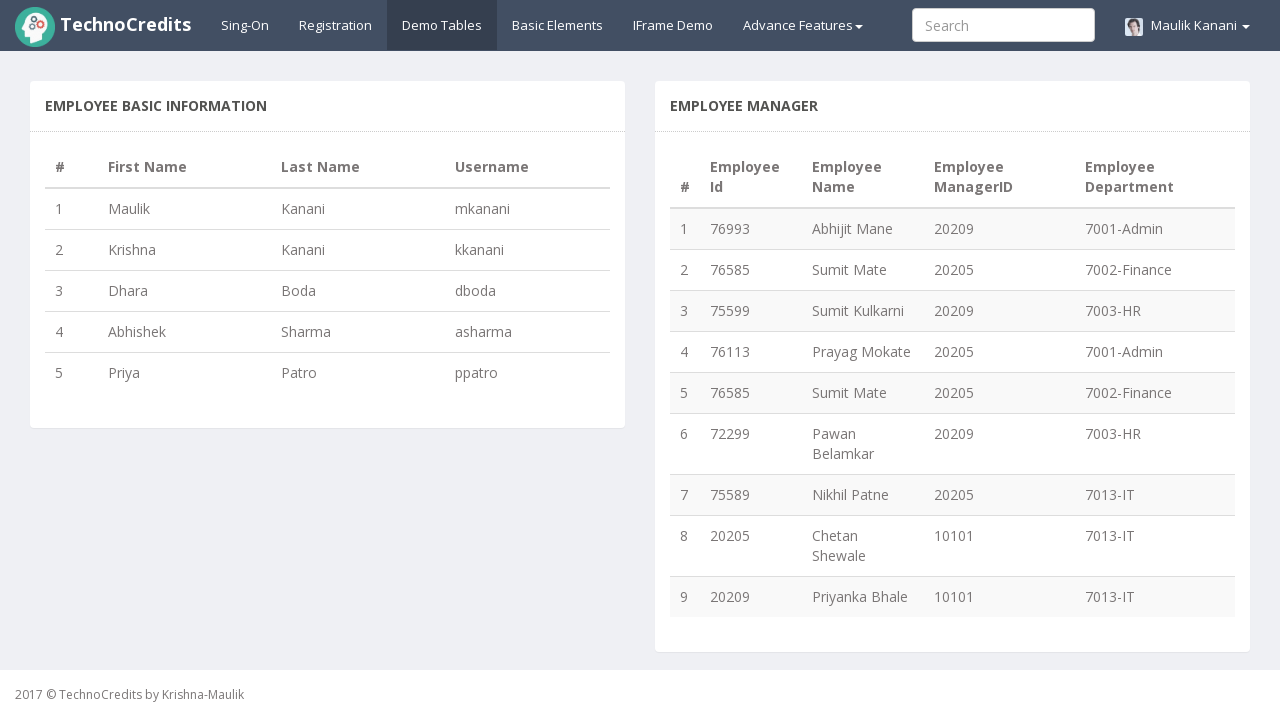

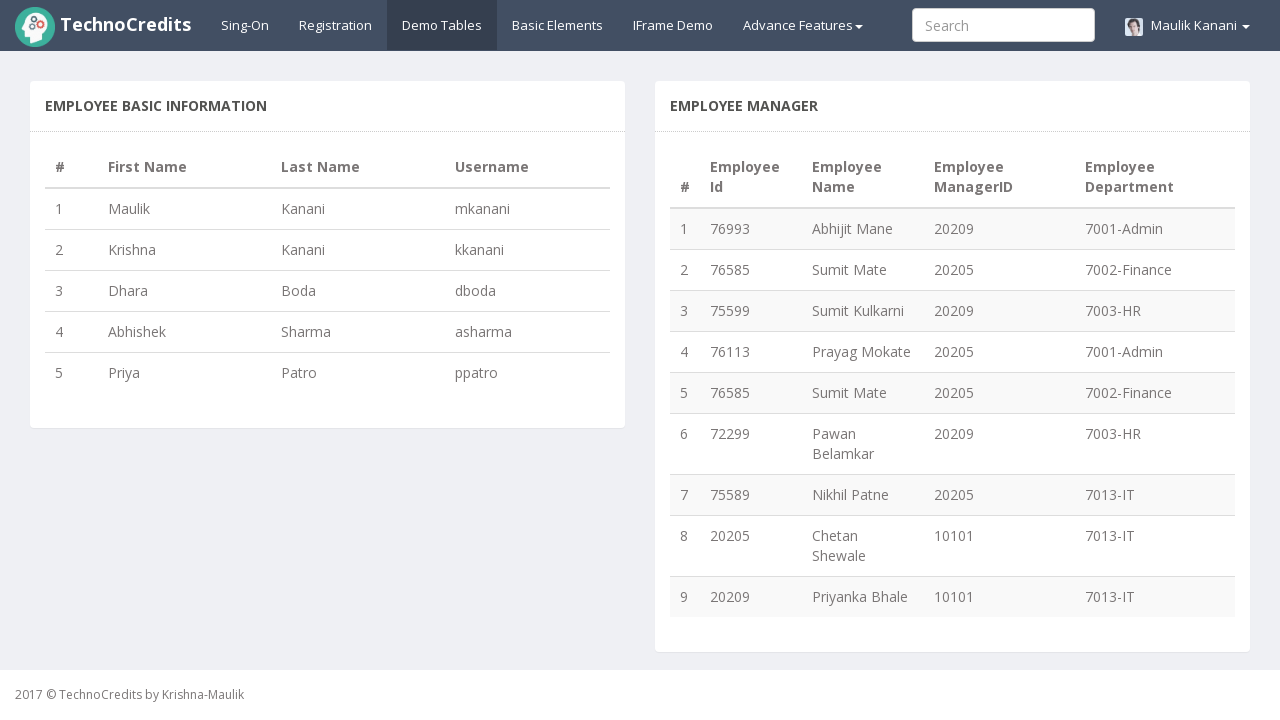